Tests finding a link by calculated text, clicking it, then filling out a form with personal information (first name, last name, city, country) and submitting it.

Starting URL: http://suninjuly.github.io/find_link_text

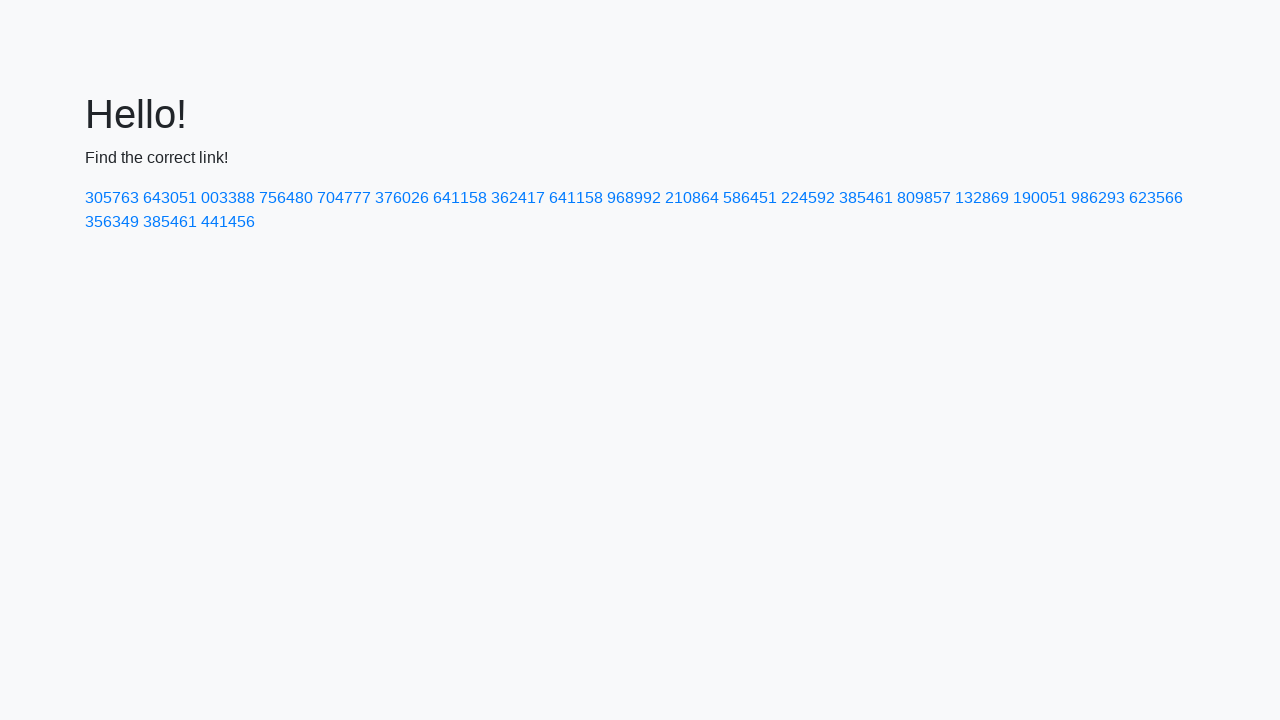

Clicked link with calculated text: 224592 at (808, 198) on text=224592
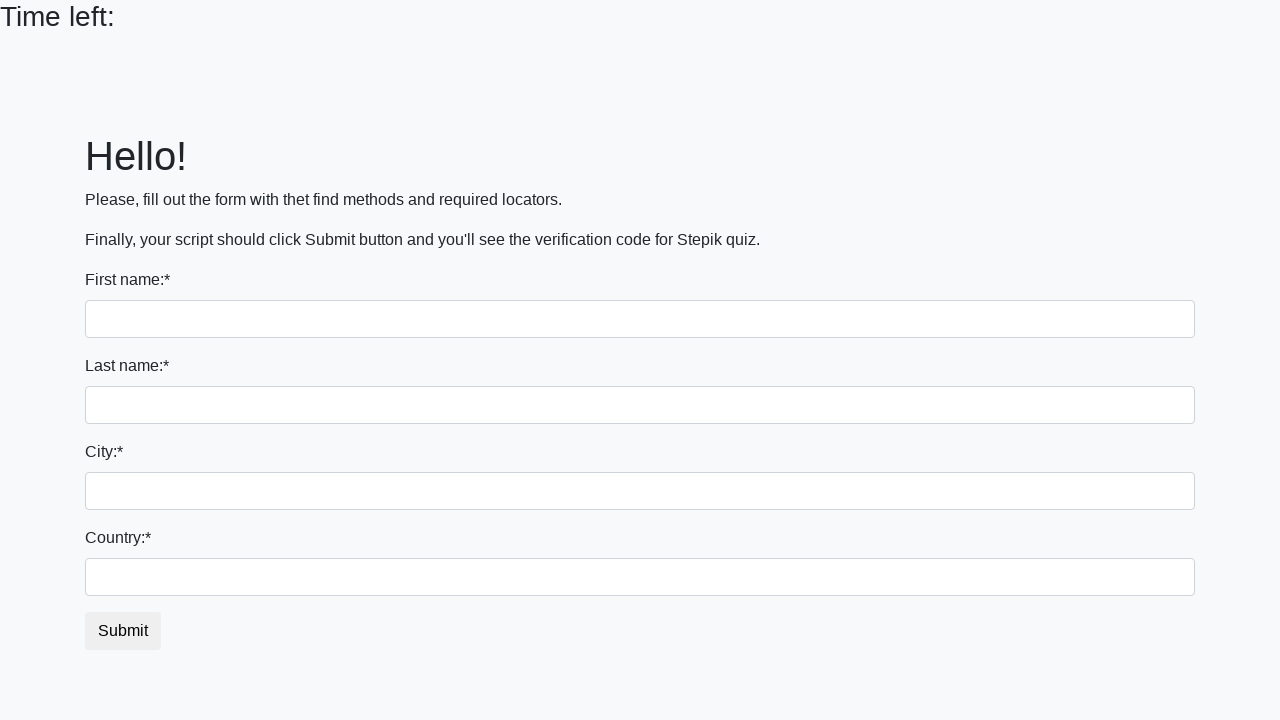

Filled first name field with 'Ivan' on input
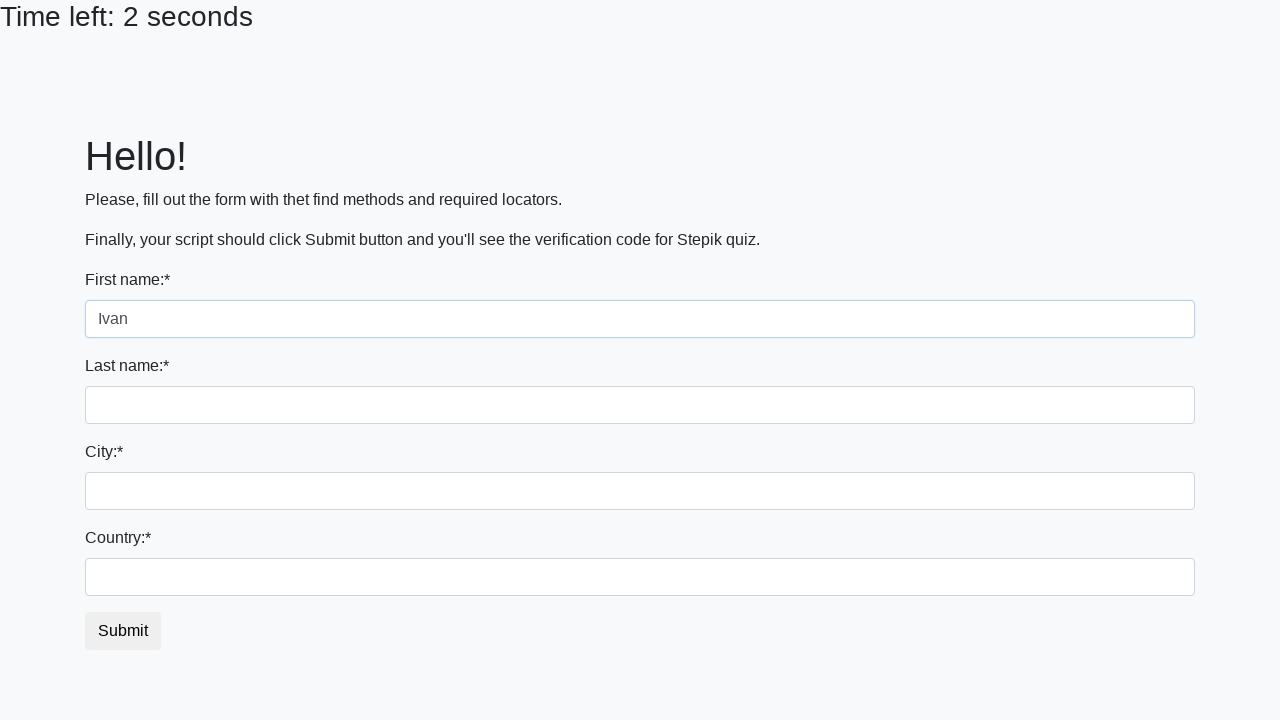

Filled last name field with 'Petrov' on input[name='last_name']
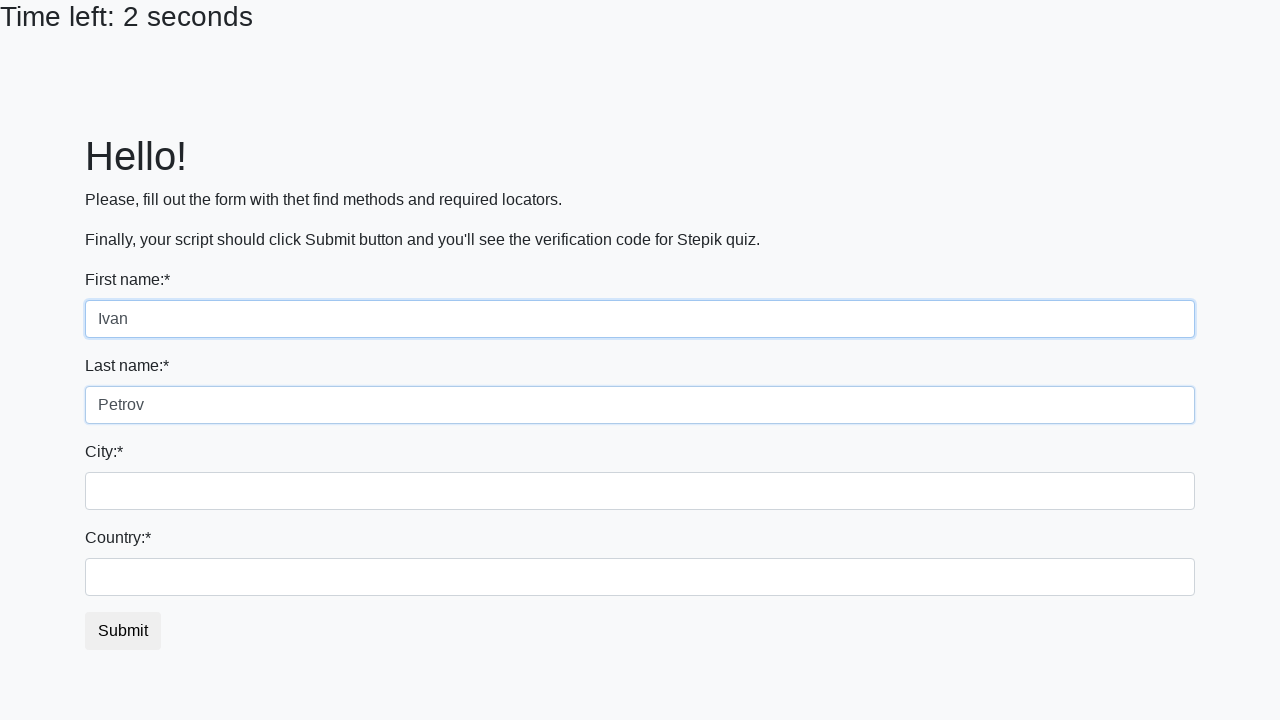

Filled city field with 'Smolensk' on .form-control.city
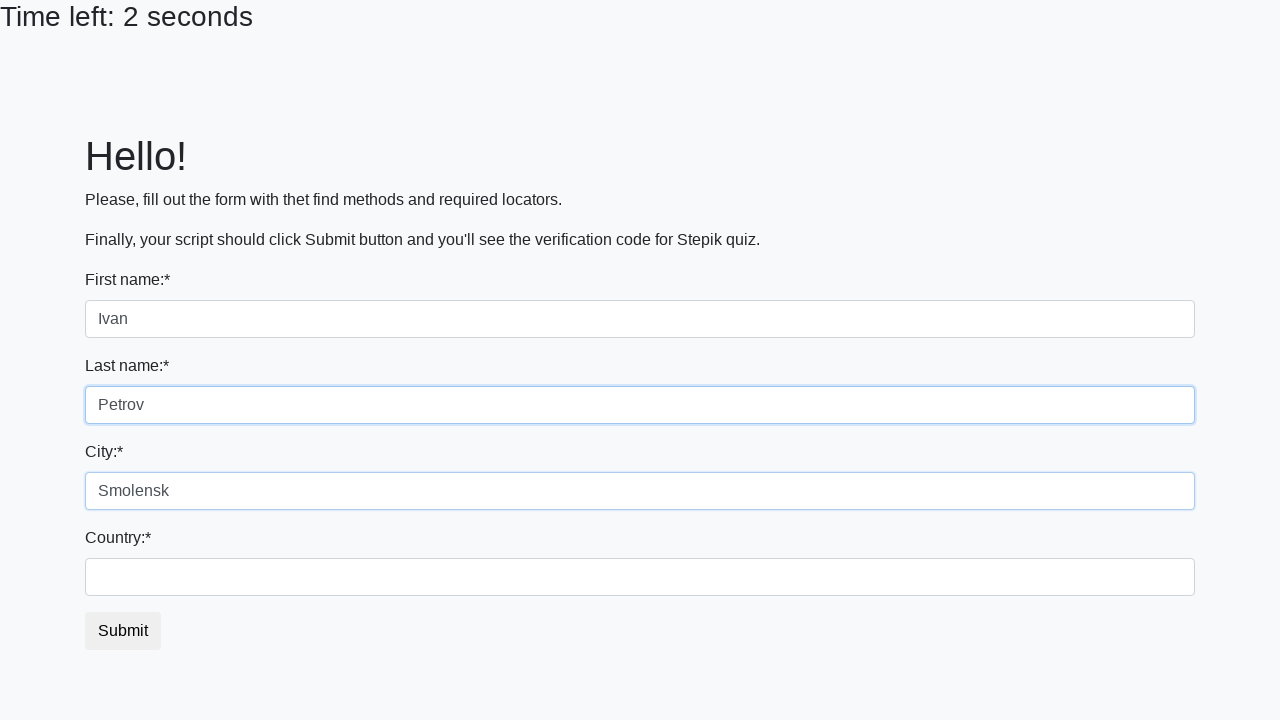

Filled country field with 'Russia' on #country
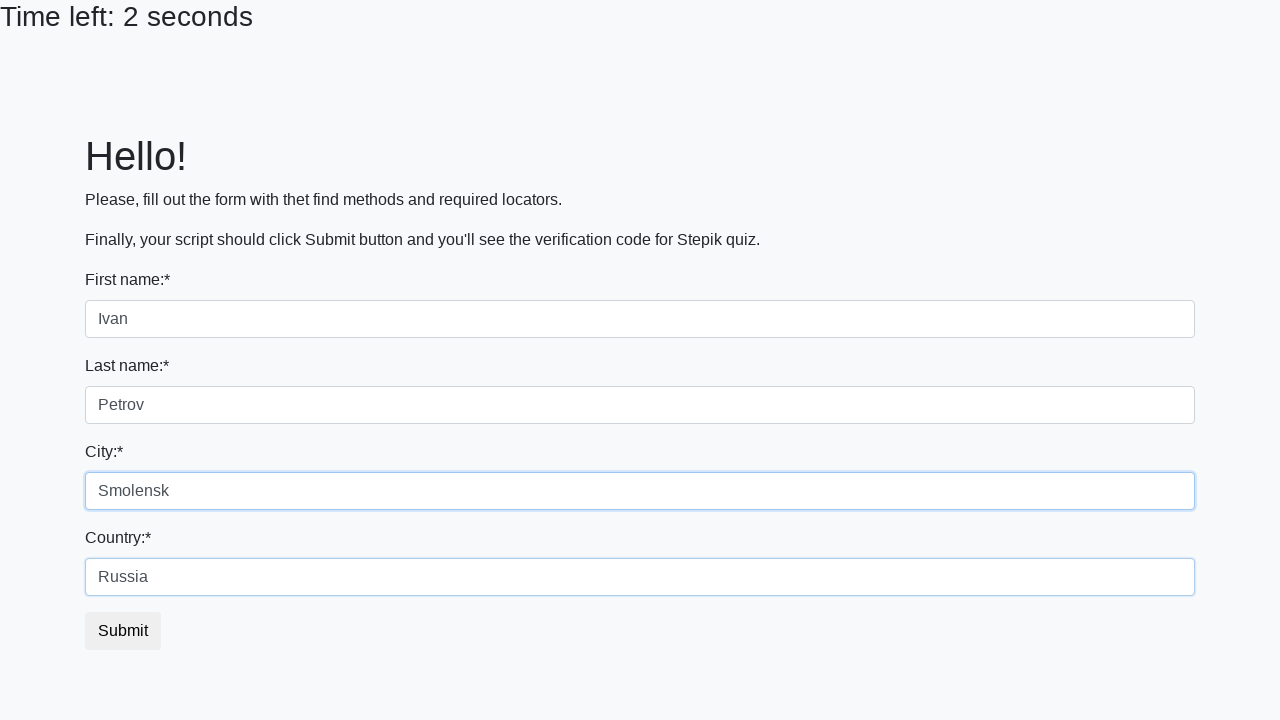

Clicked submit button to submit form at (123, 631) on button.btn
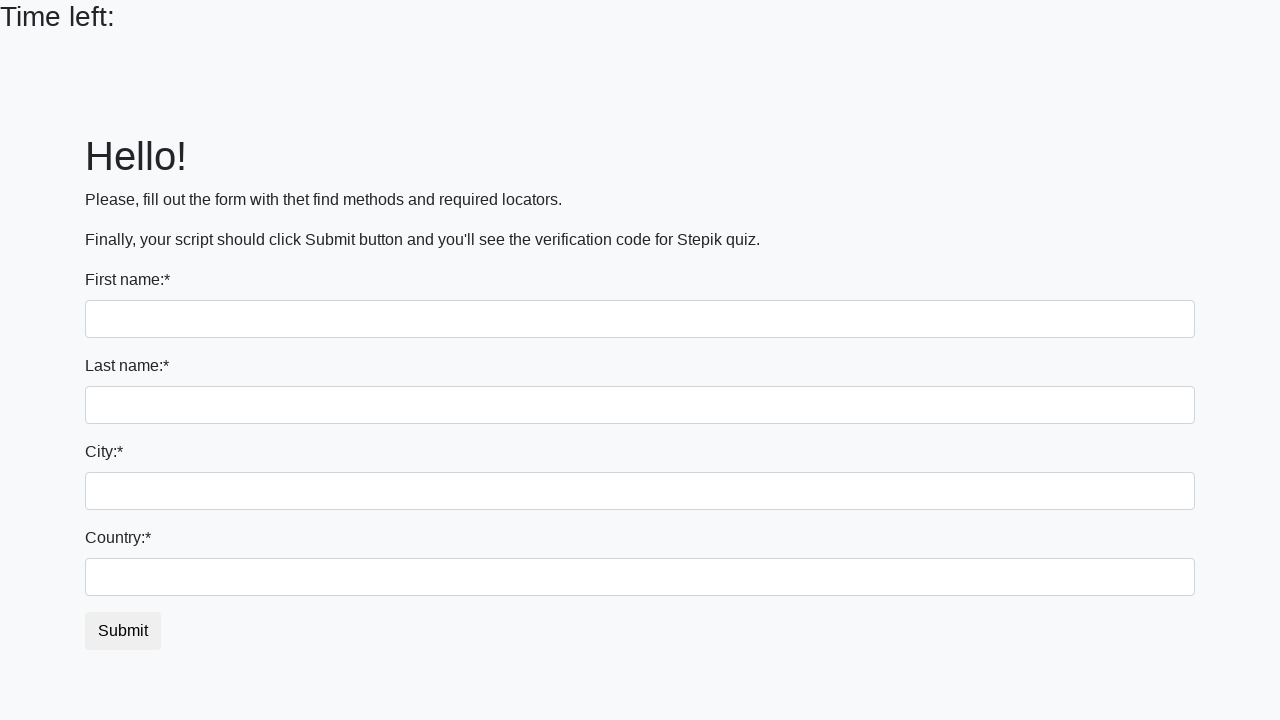

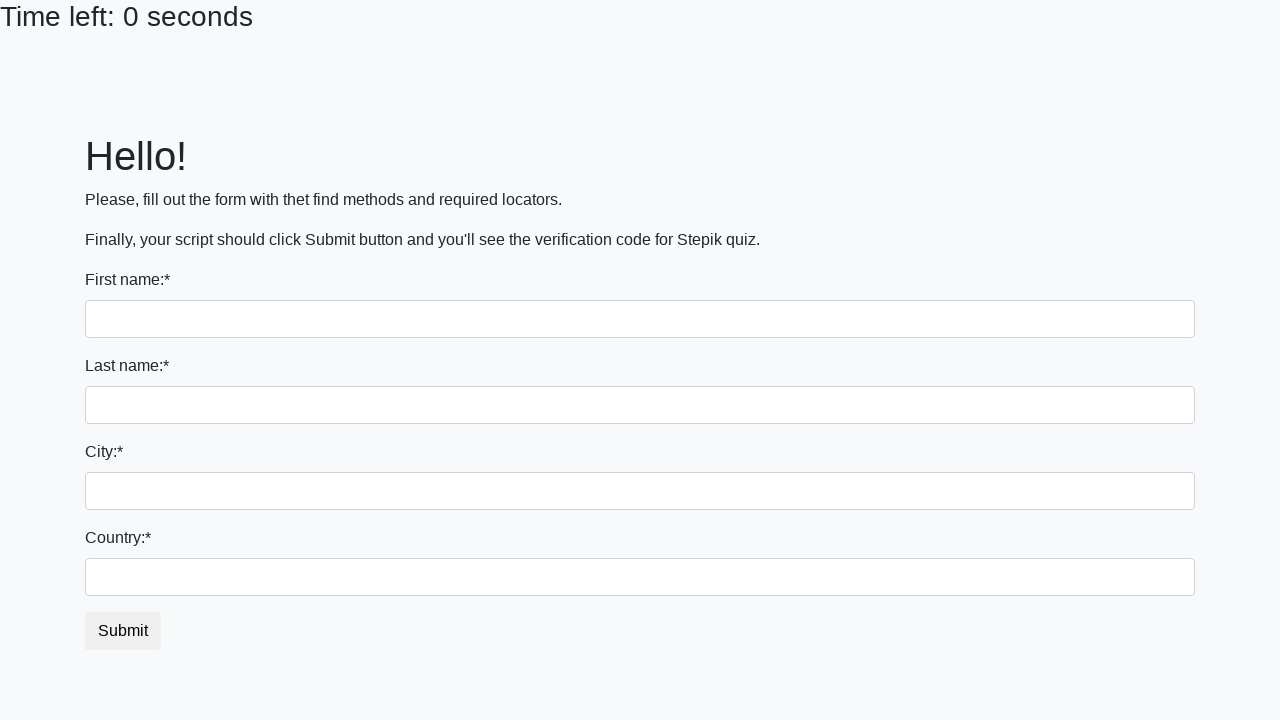